Tests that edits are saved when the input loses focus (blur event)

Starting URL: https://demo.playwright.dev/todomvc

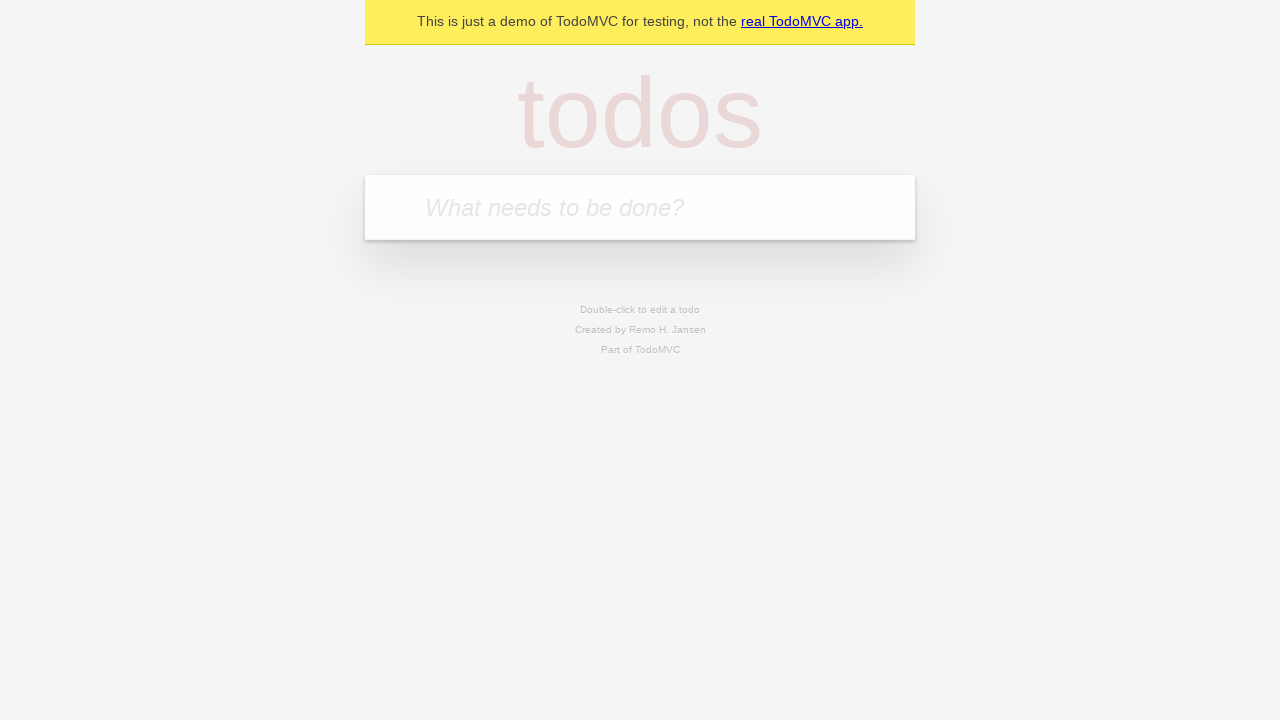

Filled todo input with 'buy some cheese' on internal:attr=[placeholder="What needs to be done?"i]
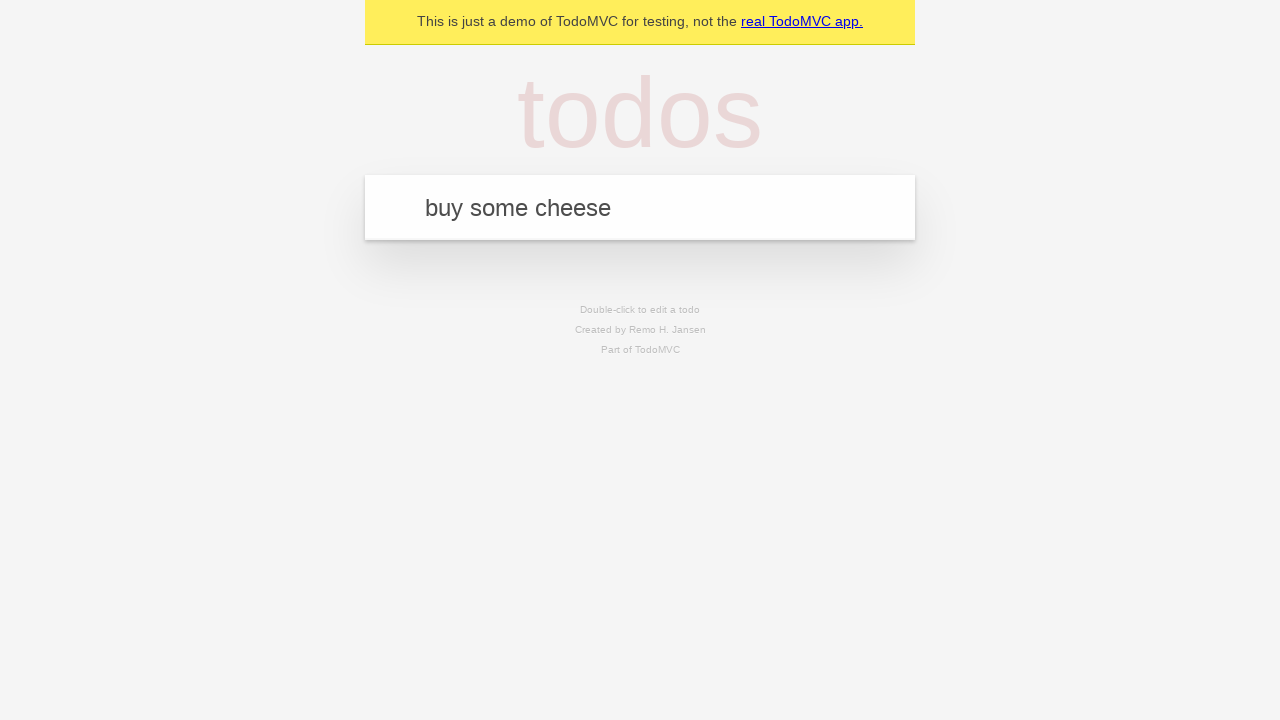

Pressed Enter to create todo 'buy some cheese' on internal:attr=[placeholder="What needs to be done?"i]
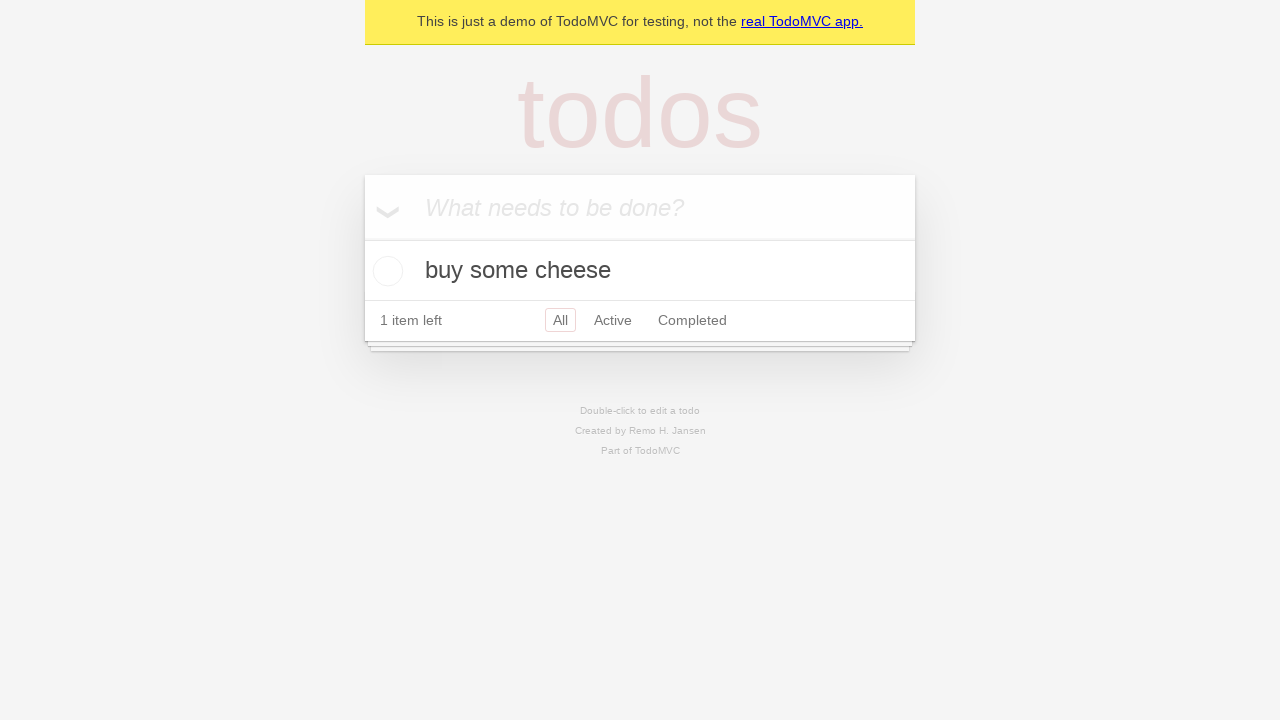

Filled todo input with 'feed the cat' on internal:attr=[placeholder="What needs to be done?"i]
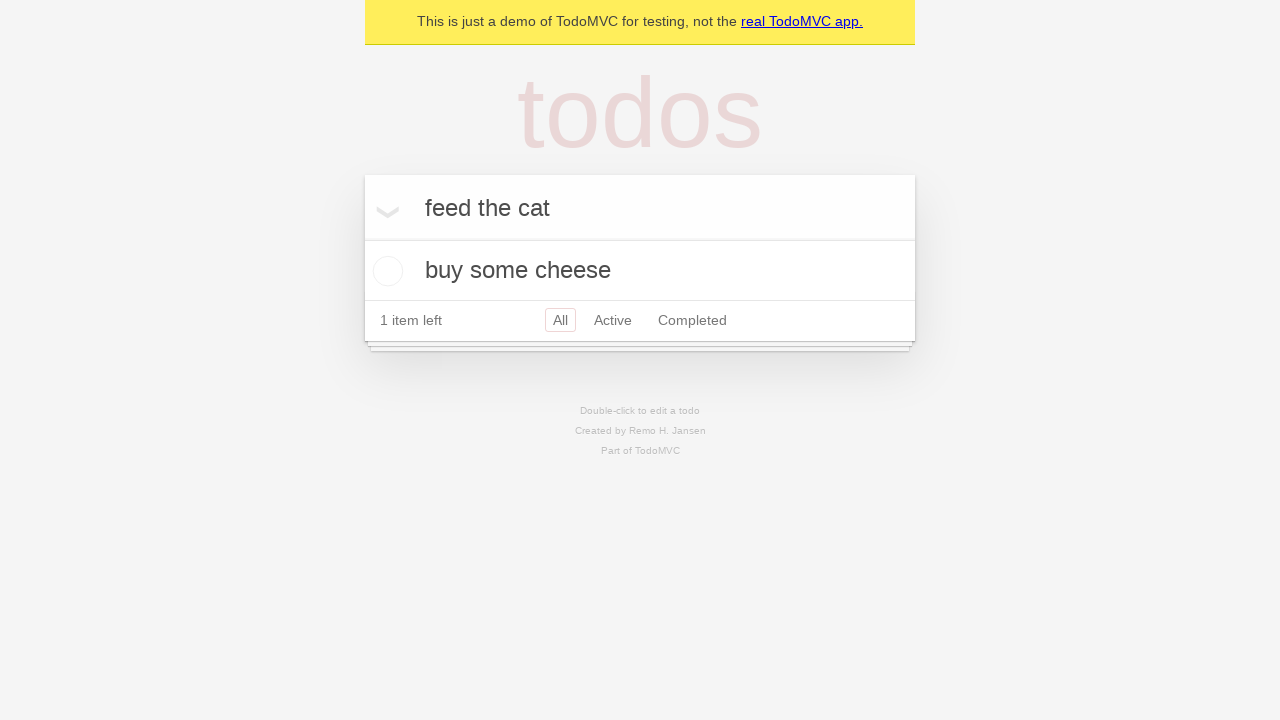

Pressed Enter to create todo 'feed the cat' on internal:attr=[placeholder="What needs to be done?"i]
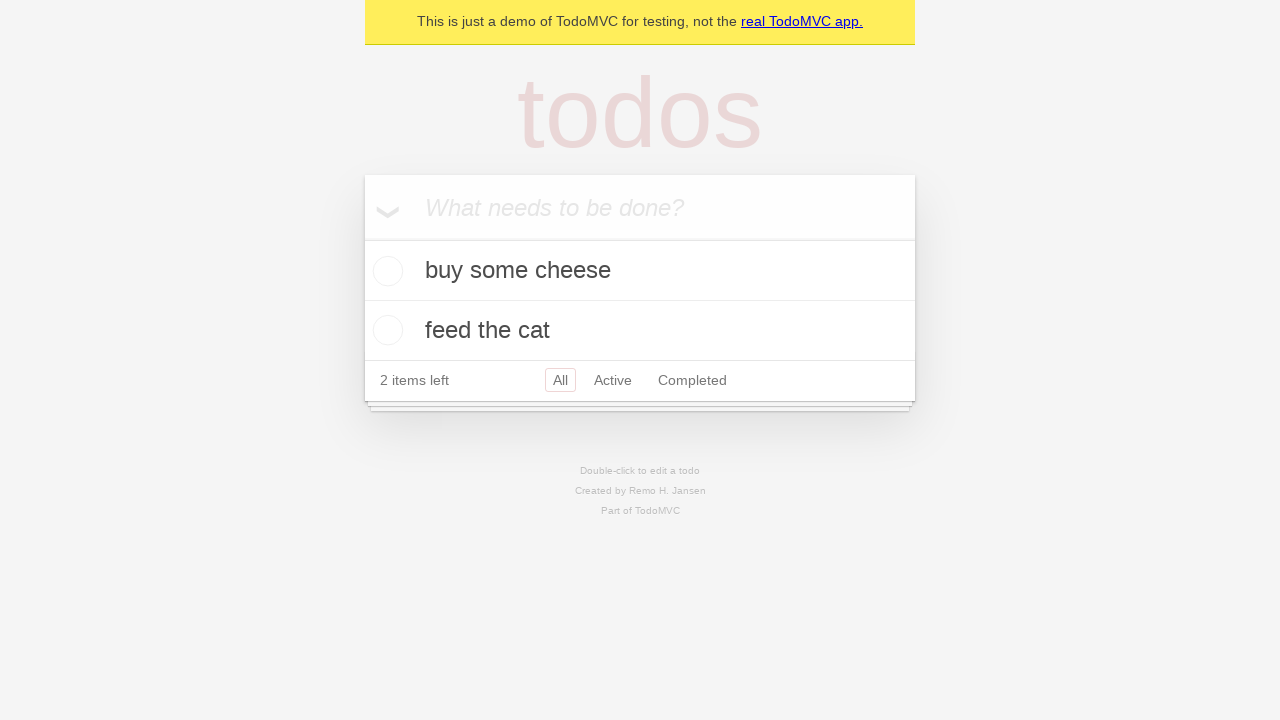

Filled todo input with 'book a doctors appointment' on internal:attr=[placeholder="What needs to be done?"i]
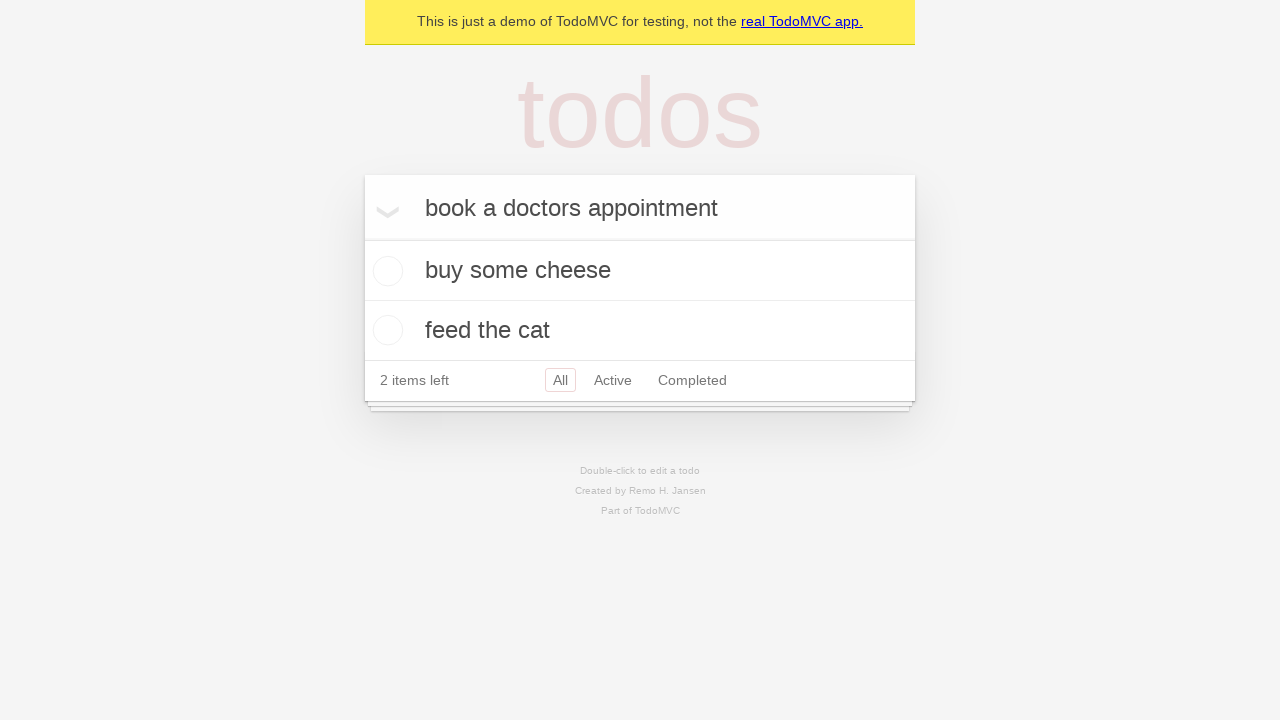

Pressed Enter to create todo 'book a doctors appointment' on internal:attr=[placeholder="What needs to be done?"i]
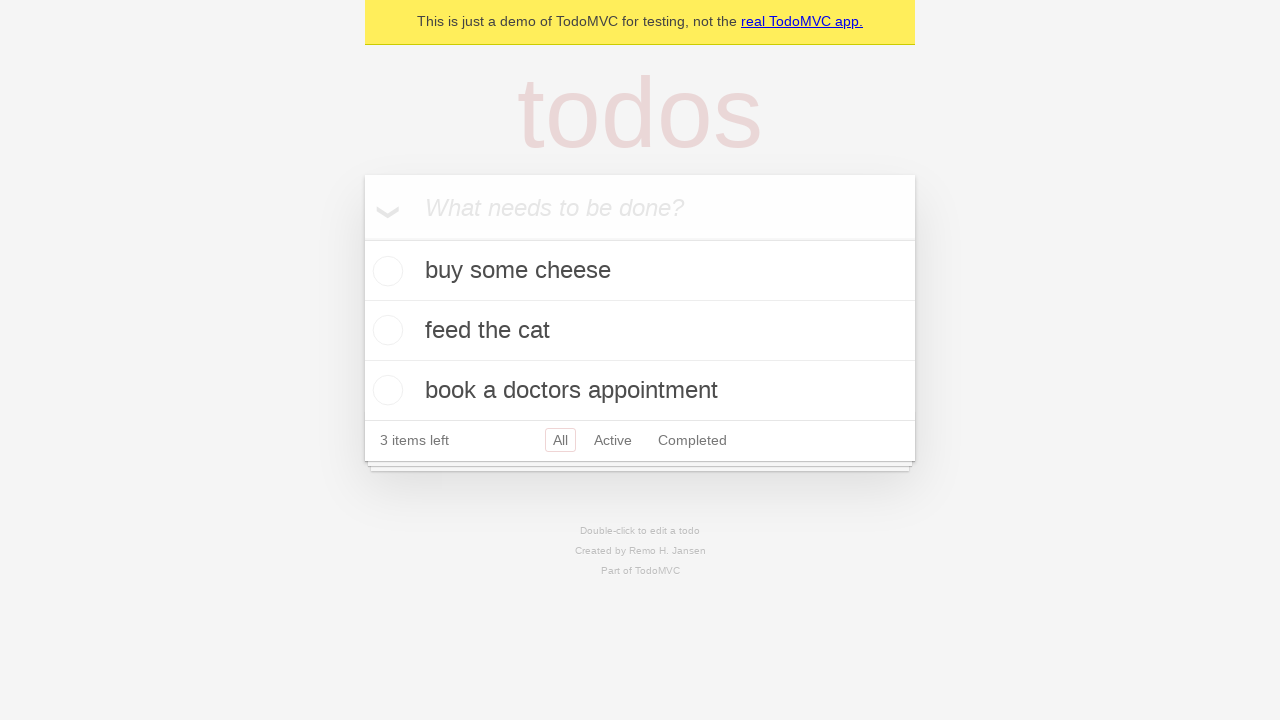

All 3 todo items loaded
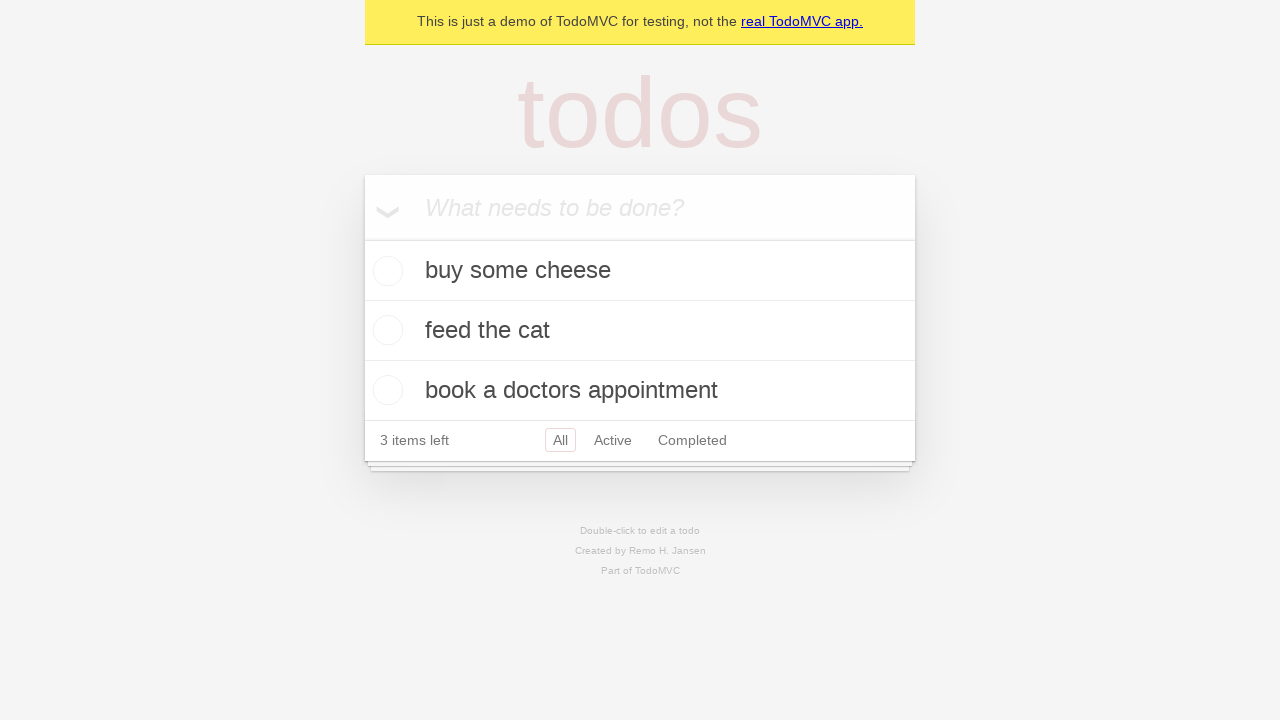

Double-clicked second todo item to enter edit mode at (640, 331) on internal:testid=[data-testid="todo-item"s] >> nth=1
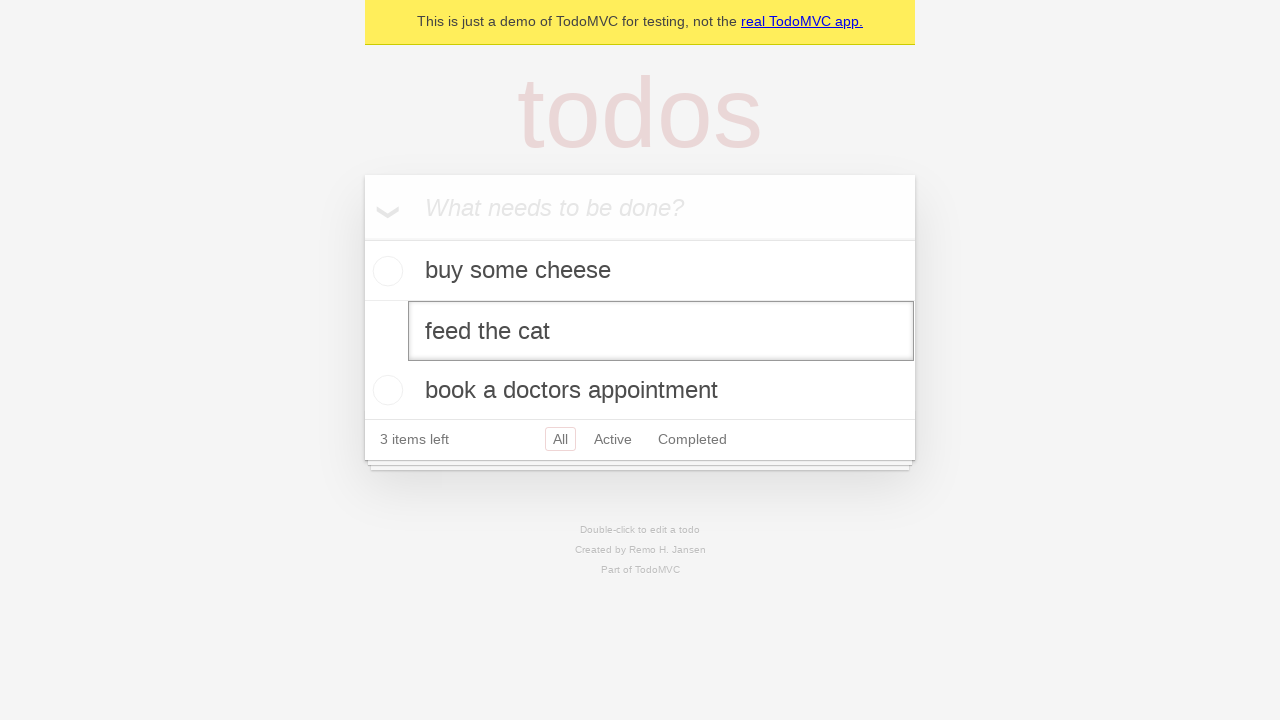

Changed todo text to 'buy some sausages' on internal:testid=[data-testid="todo-item"s] >> nth=1 >> internal:role=textbox[nam
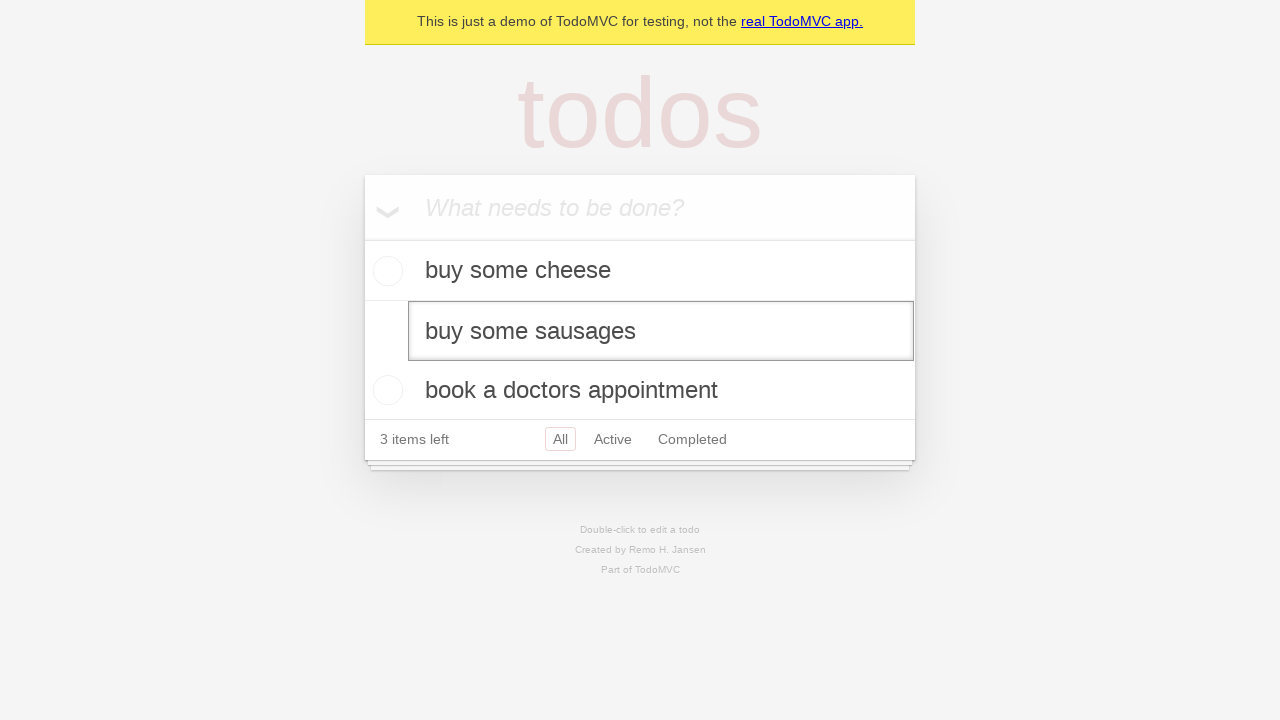

Triggered blur event to save edit
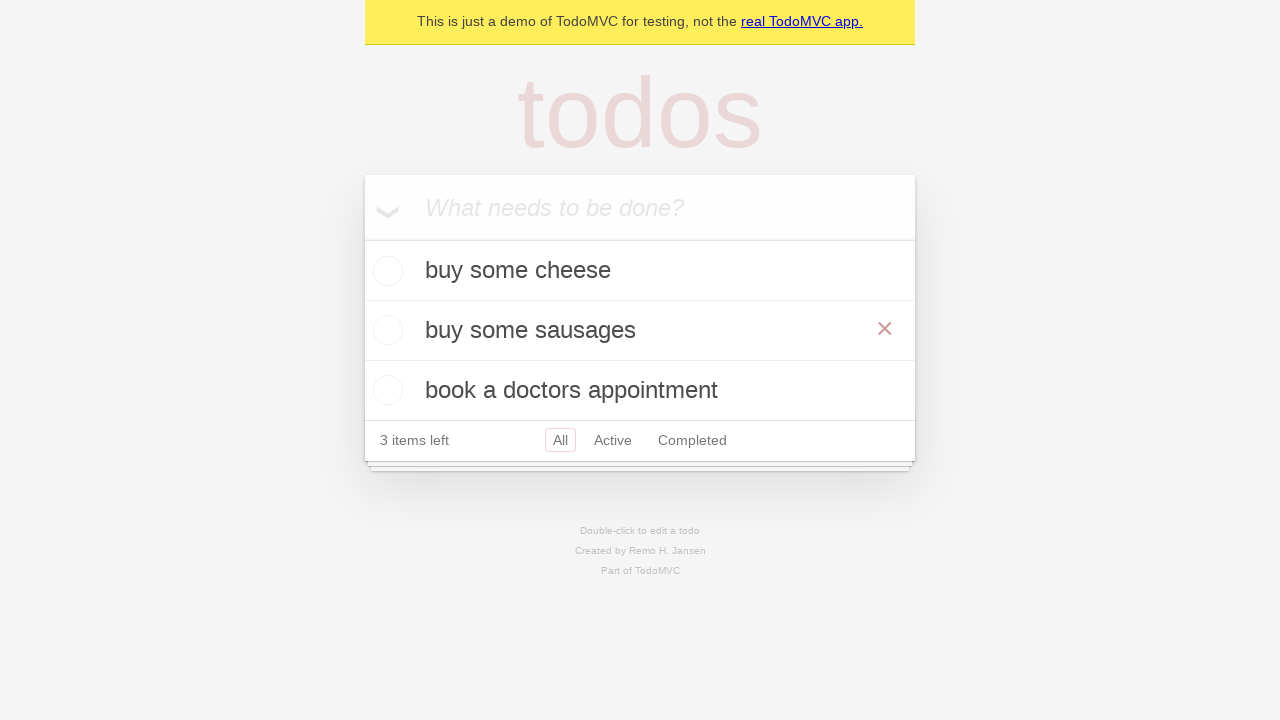

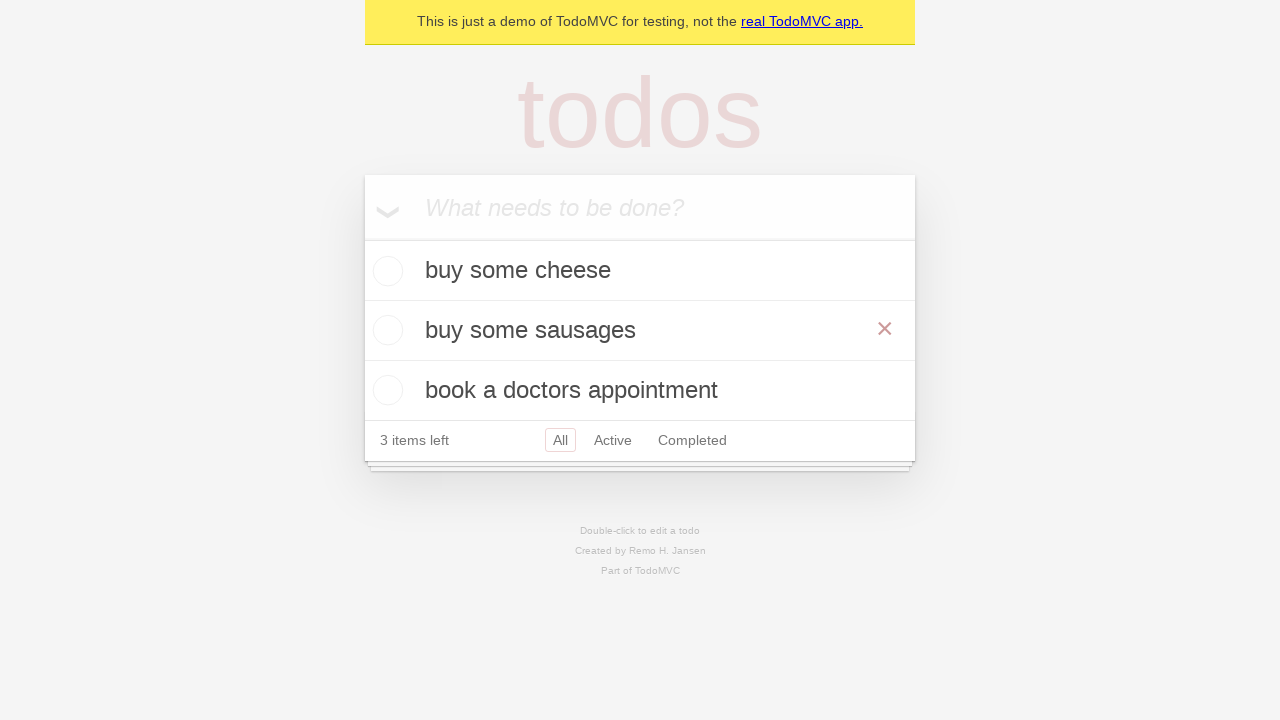